Navigates to the OrangeHRM demo page and clicks on a link containing "OrangeHRM" text (likely a footer or branding link)

Starting URL: https://opensource-demo.orangehrmlive.com/web/index.php/auth/login

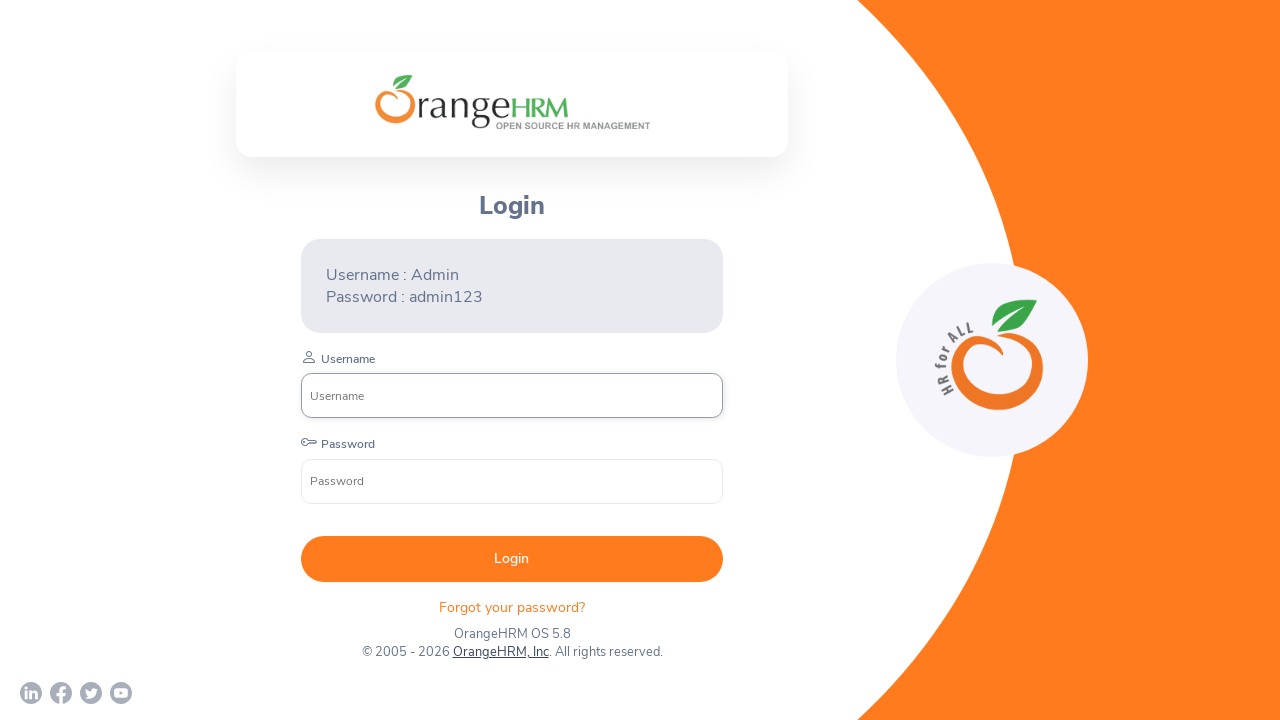

Page loaded and network became idle
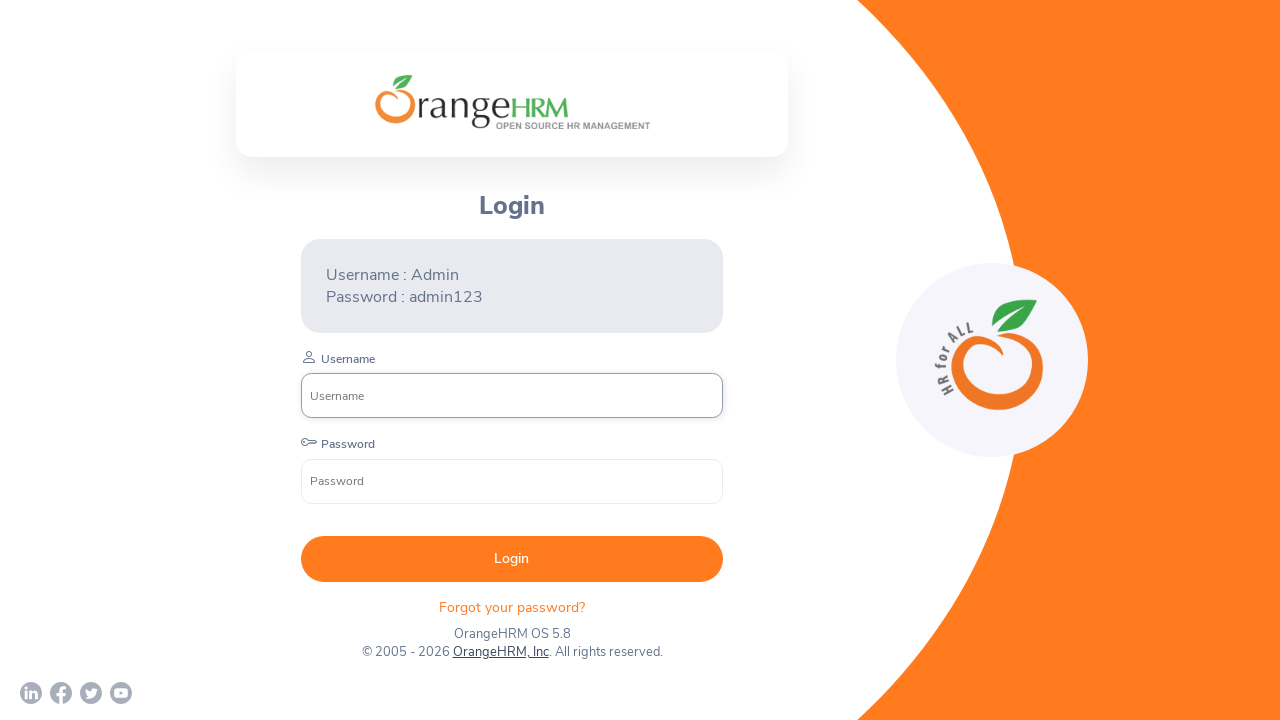

Clicked on link containing 'OrangeHRM' text at (500, 652) on a:has-text('OrangeHRM')
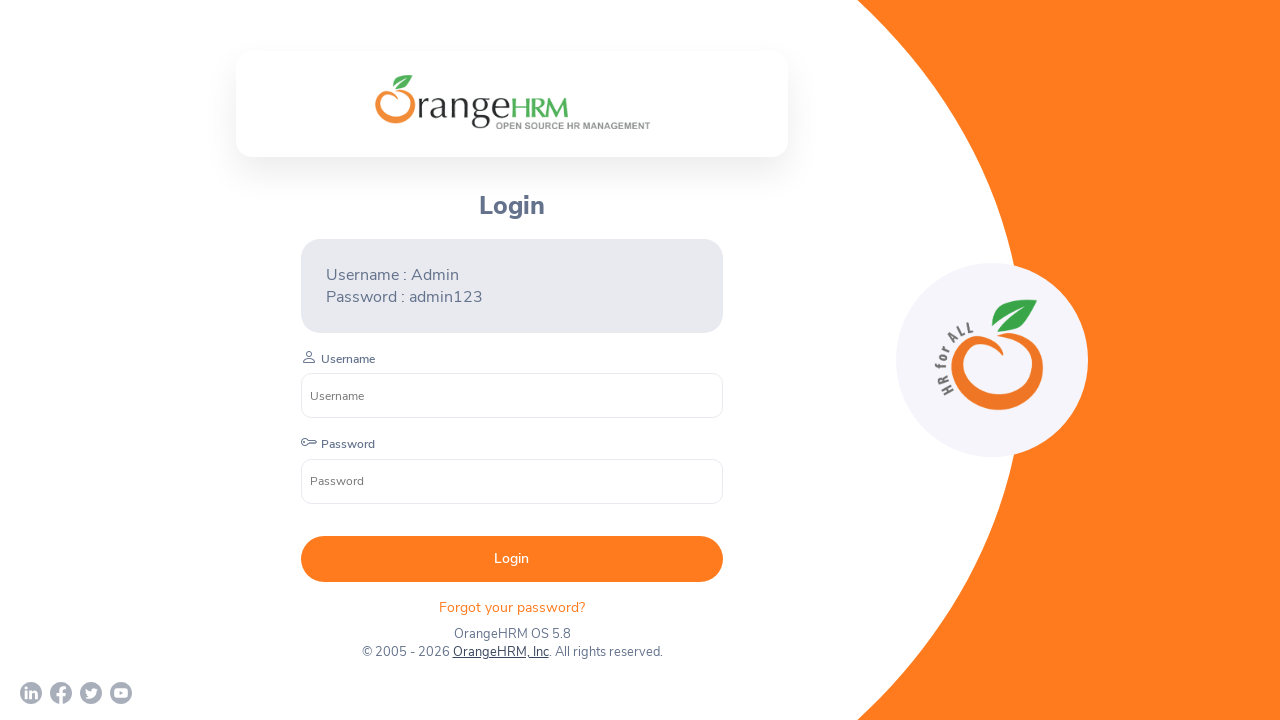

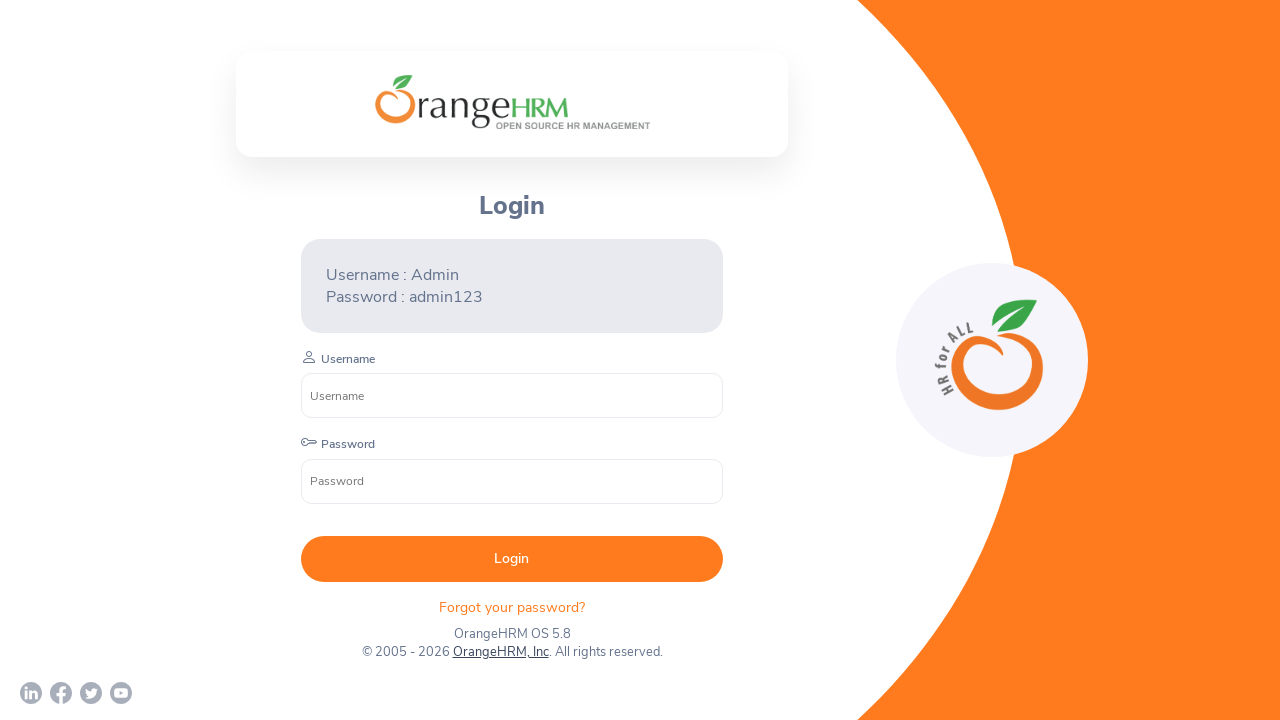